Tests the Input Form Submit demo by navigating to the form, filling in all required fields including name, email, password, company, website, country selection, address fields, and submitting the form.

Starting URL: https://www.lambdatest.com/selenium-playground/

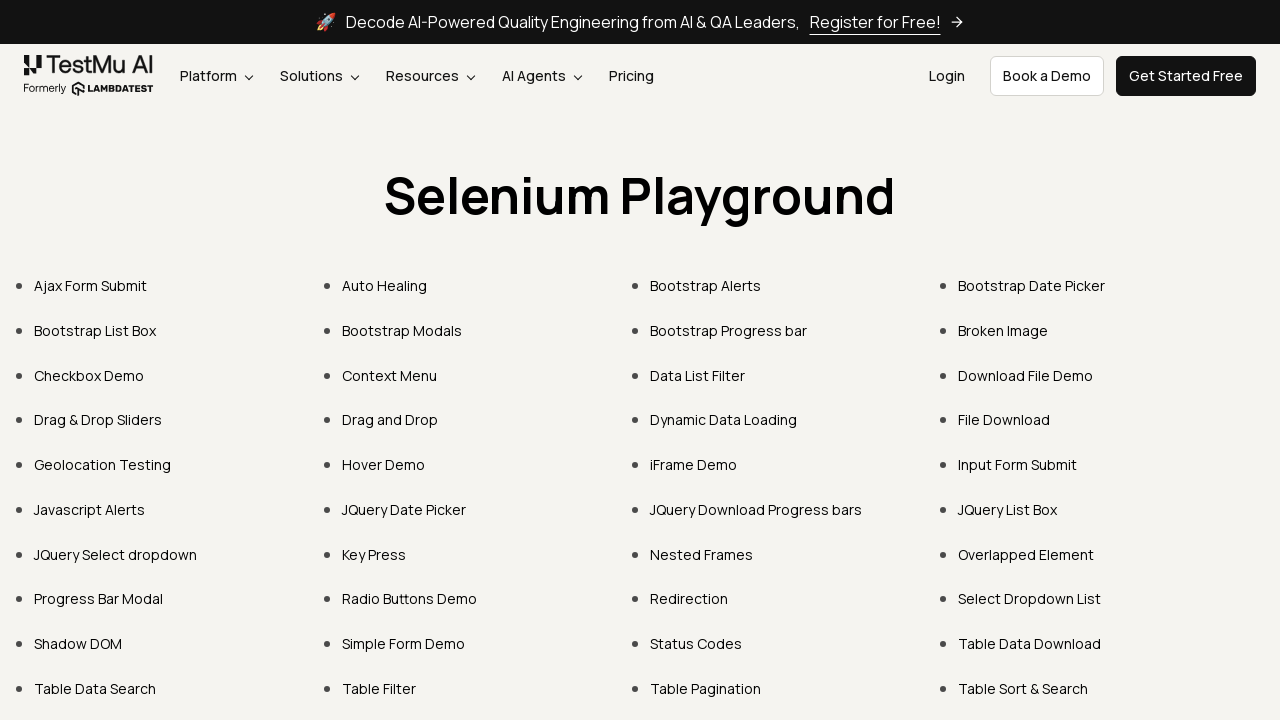

Clicked on Input Form Submit link at (1018, 464) on xpath=//a[contains(text(),'Input Form Submit')]
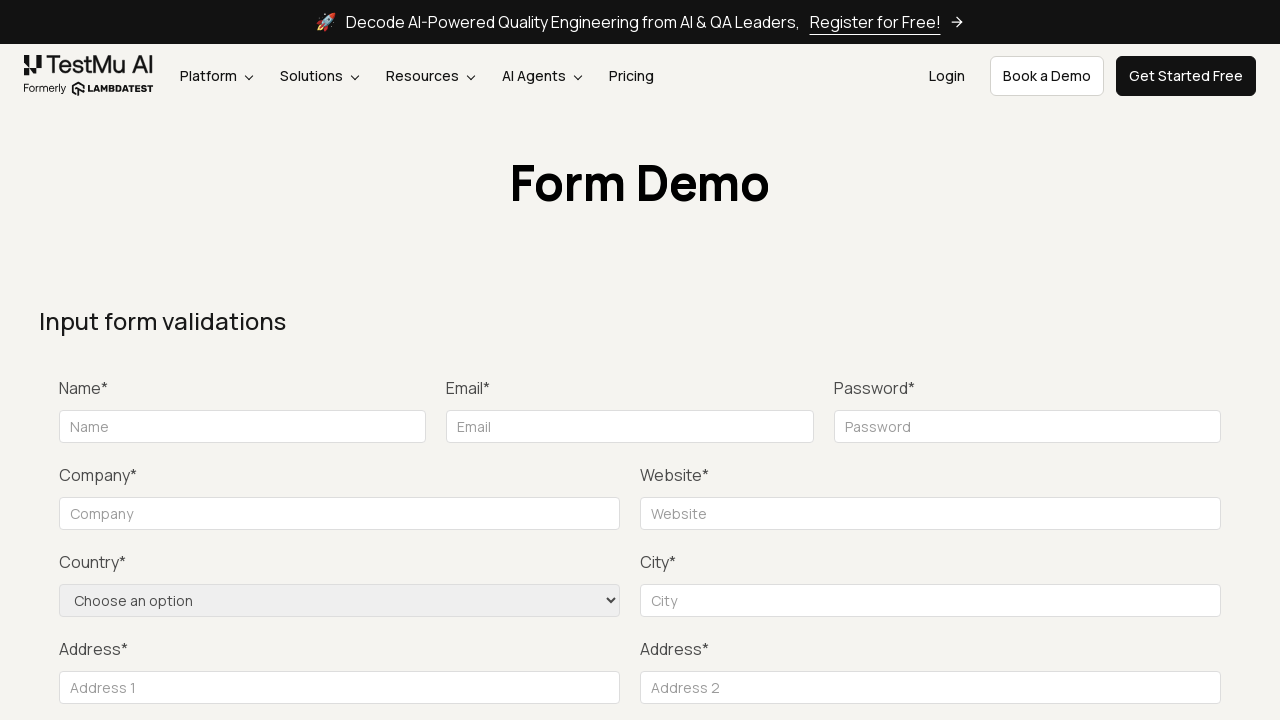

Clicked Submit button to trigger validation at (1131, 360) on xpath=//button[contains(text(),'Submit')]
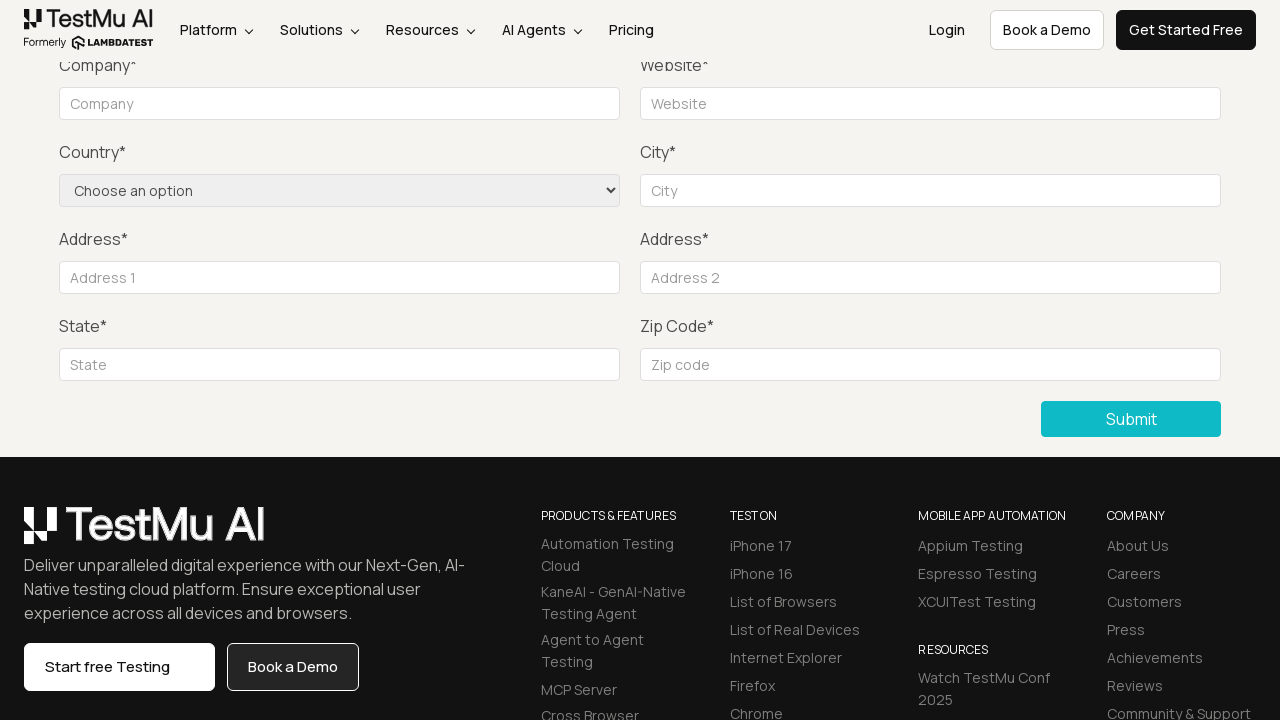

Filled name field with 'John Doe' on #name
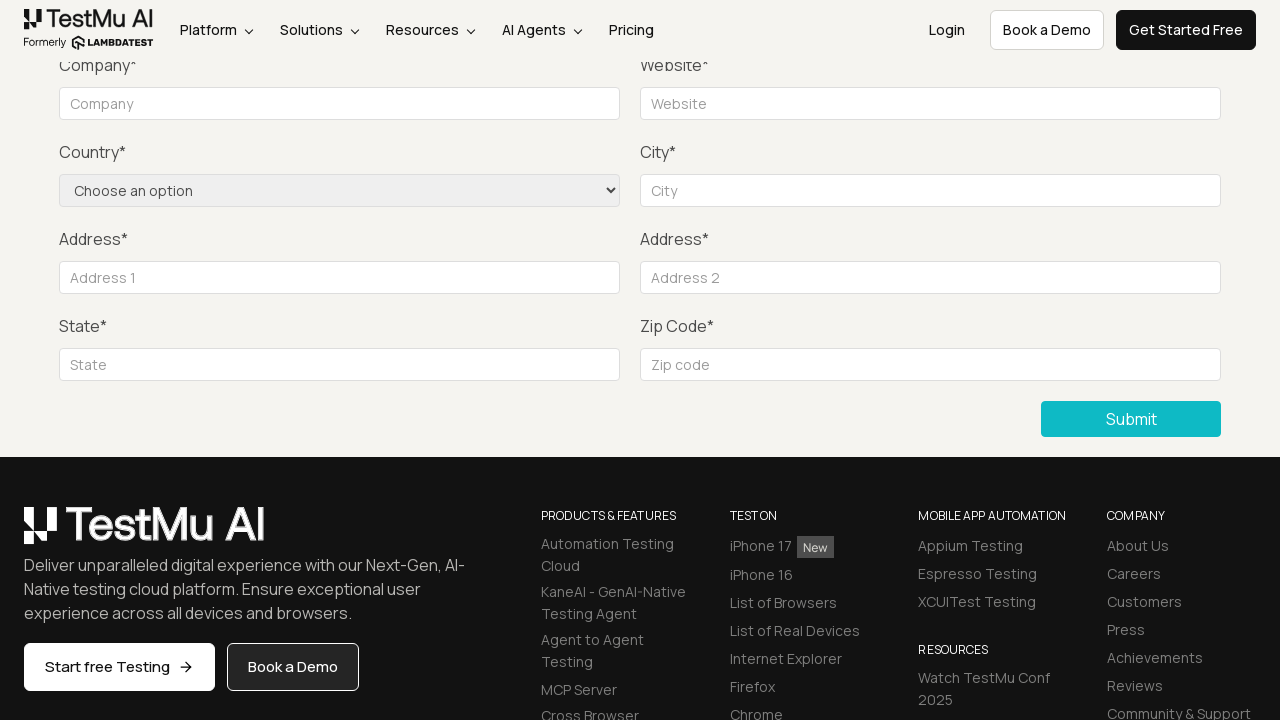

Filled email field with 'johndoe@example.com' on #inputEmail4
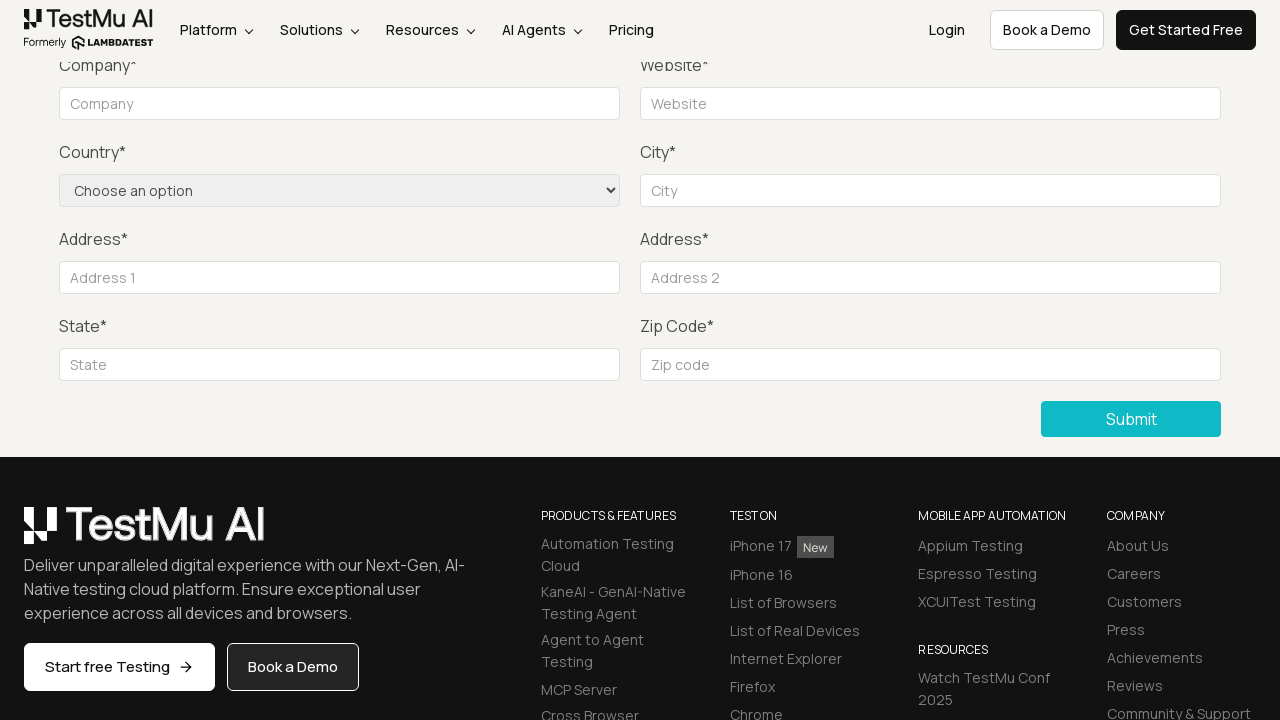

Filled password field with 'SecurePass789' on #inputPassword4
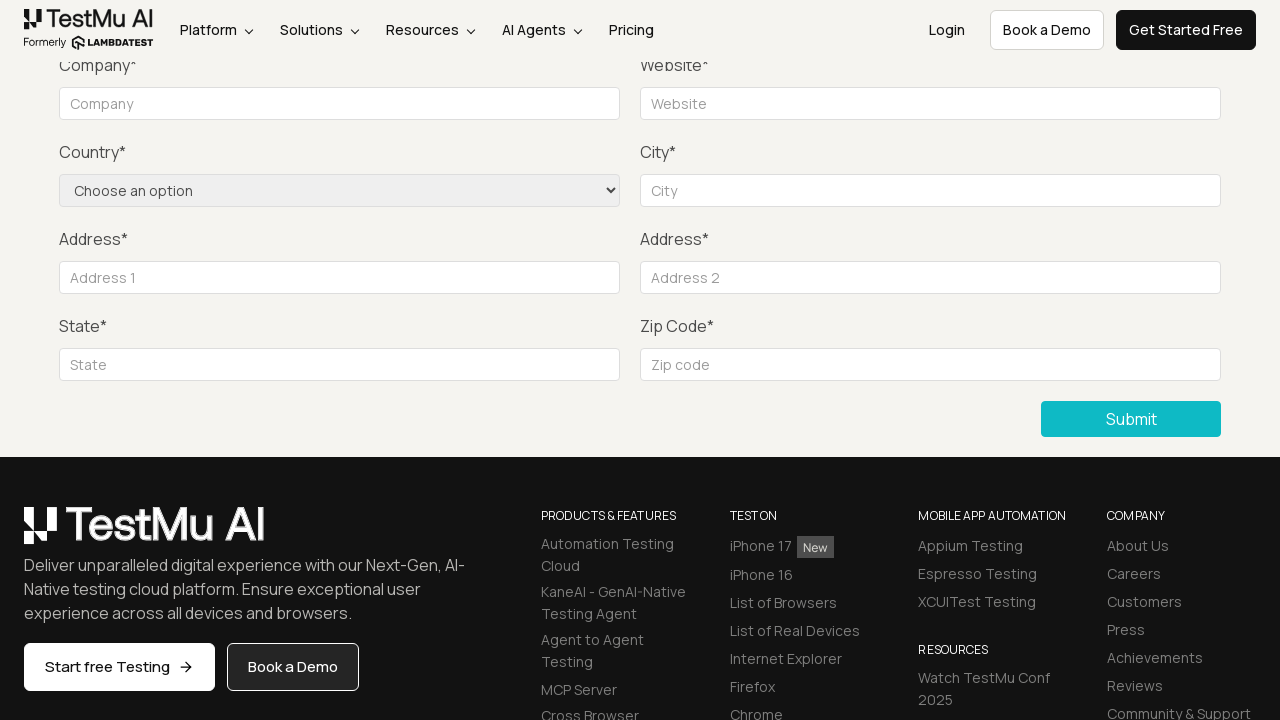

Filled company field with 'TechCorp Industries' on #company
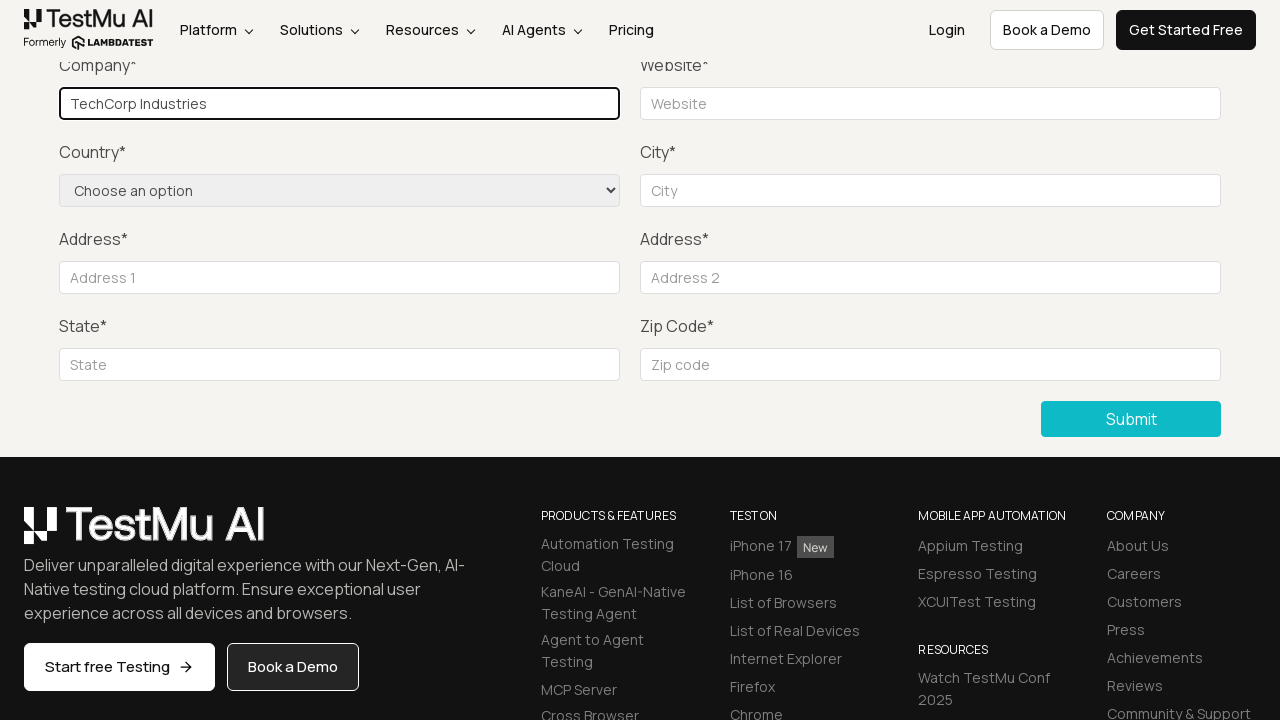

Filled website field with 'techcorp.io' on #websitename
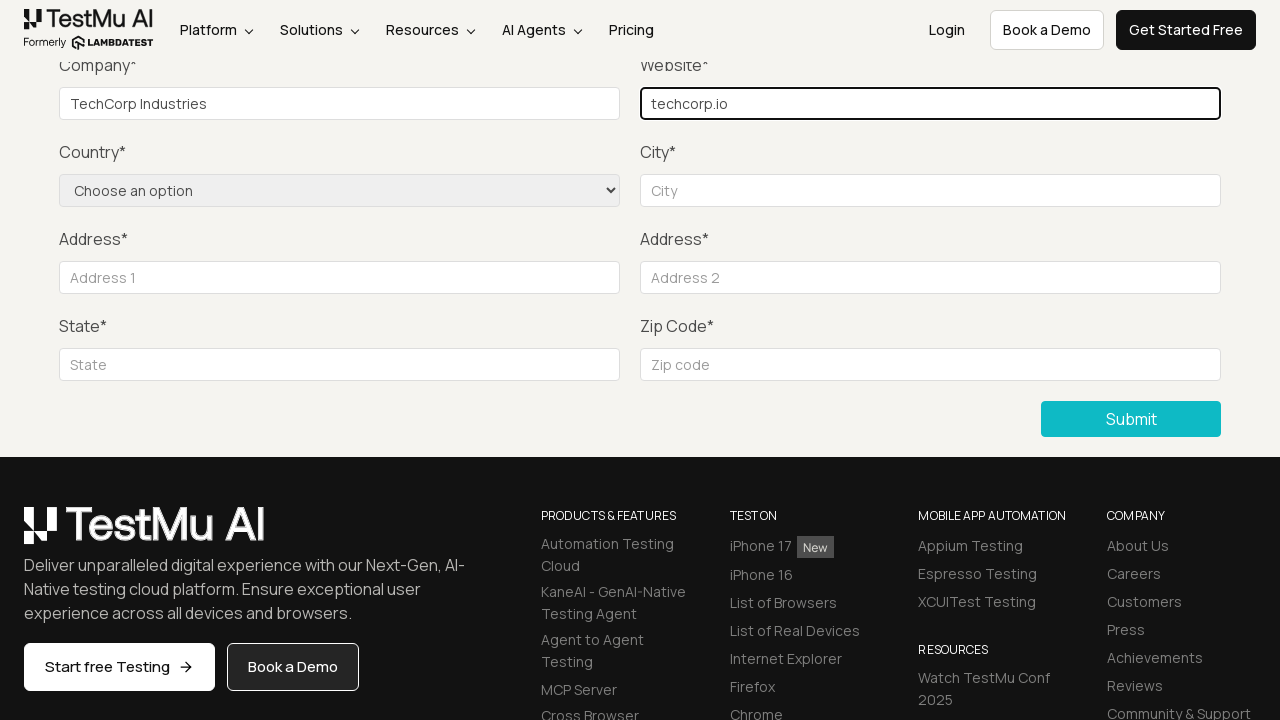

Selected 'United States' from country dropdown on select[name='country']
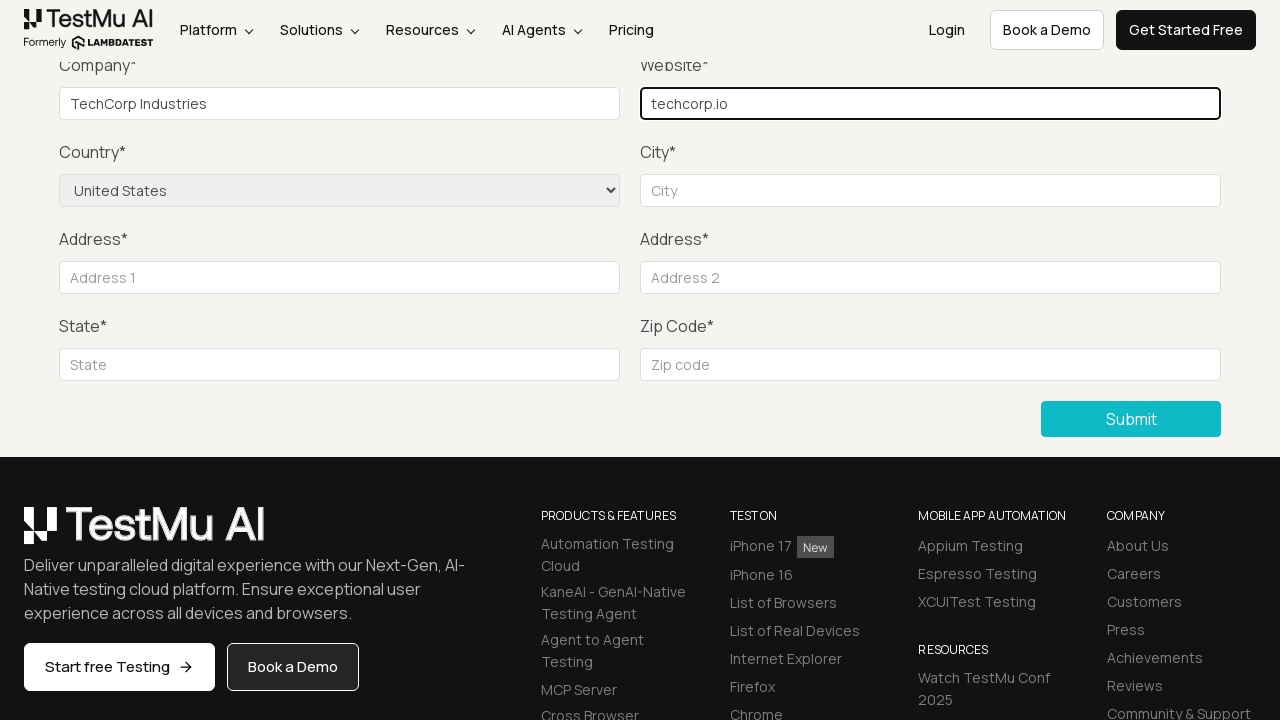

Filled city field with 'San Francisco' on #inputCity
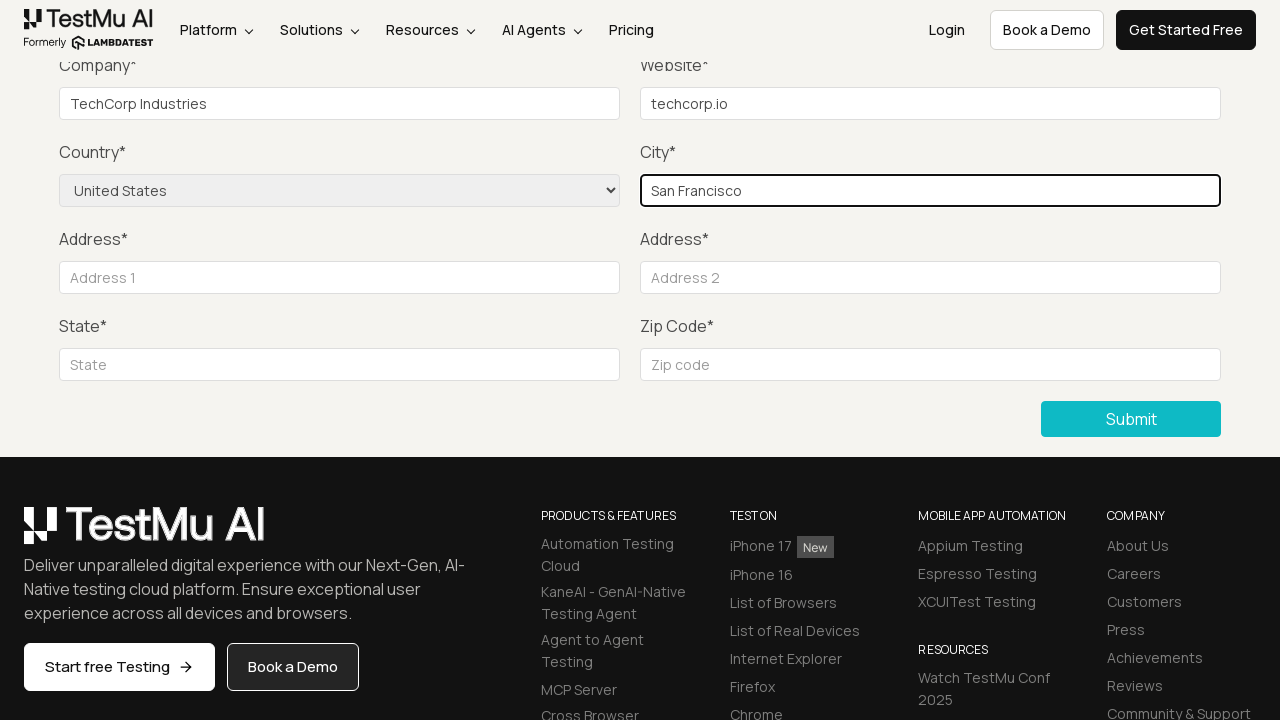

Filled address line 1 with '123 Main Street' on #inputAddress1
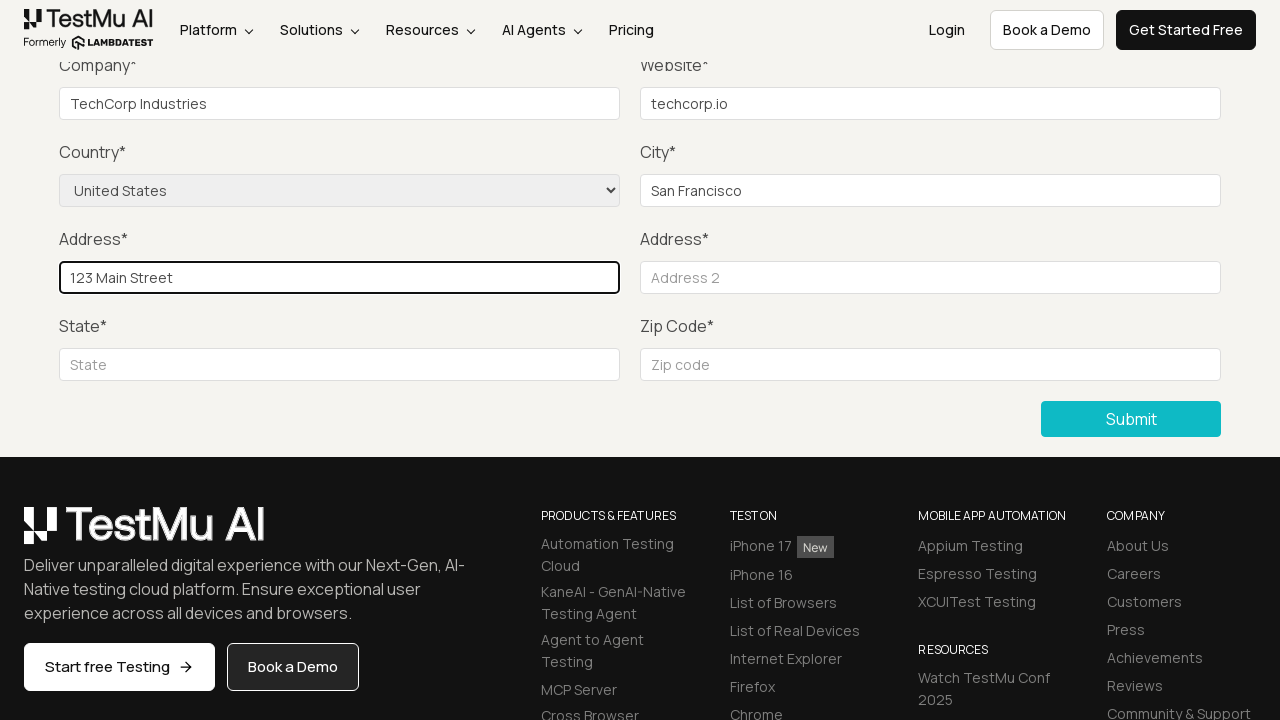

Filled address line 2 with 'Suite 400' on #inputAddress2
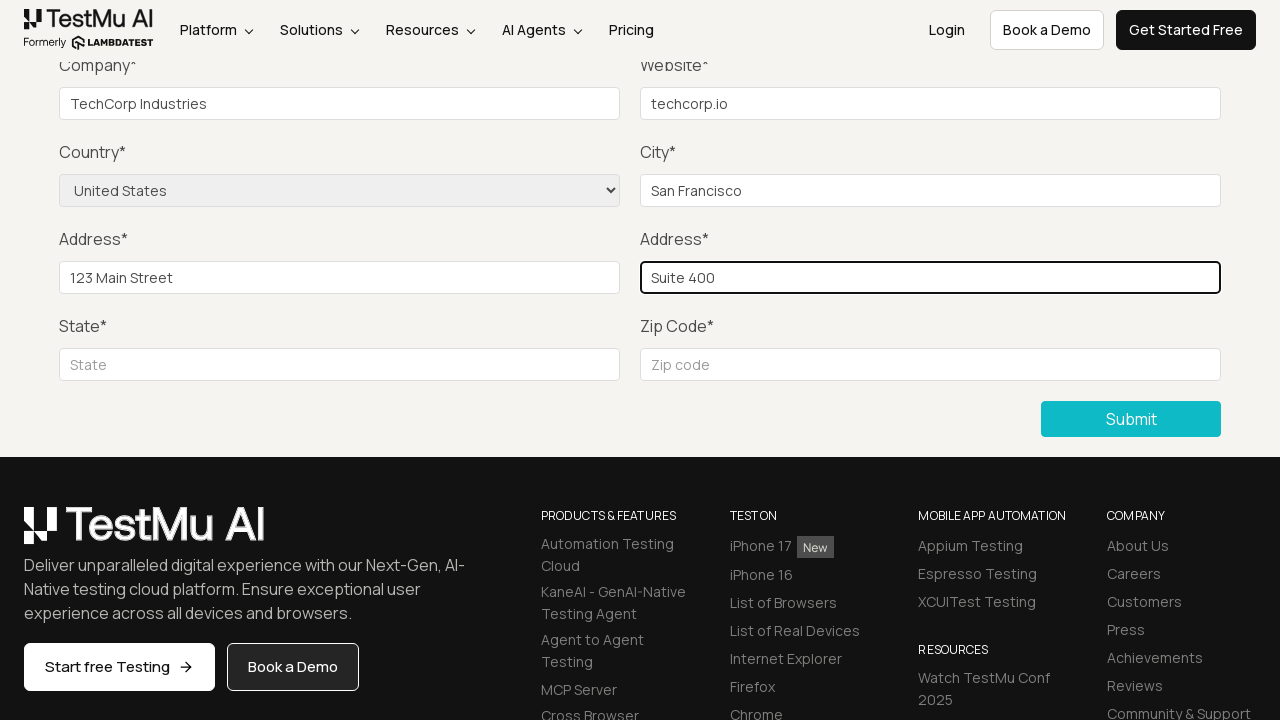

Filled state field with 'California' on #inputState
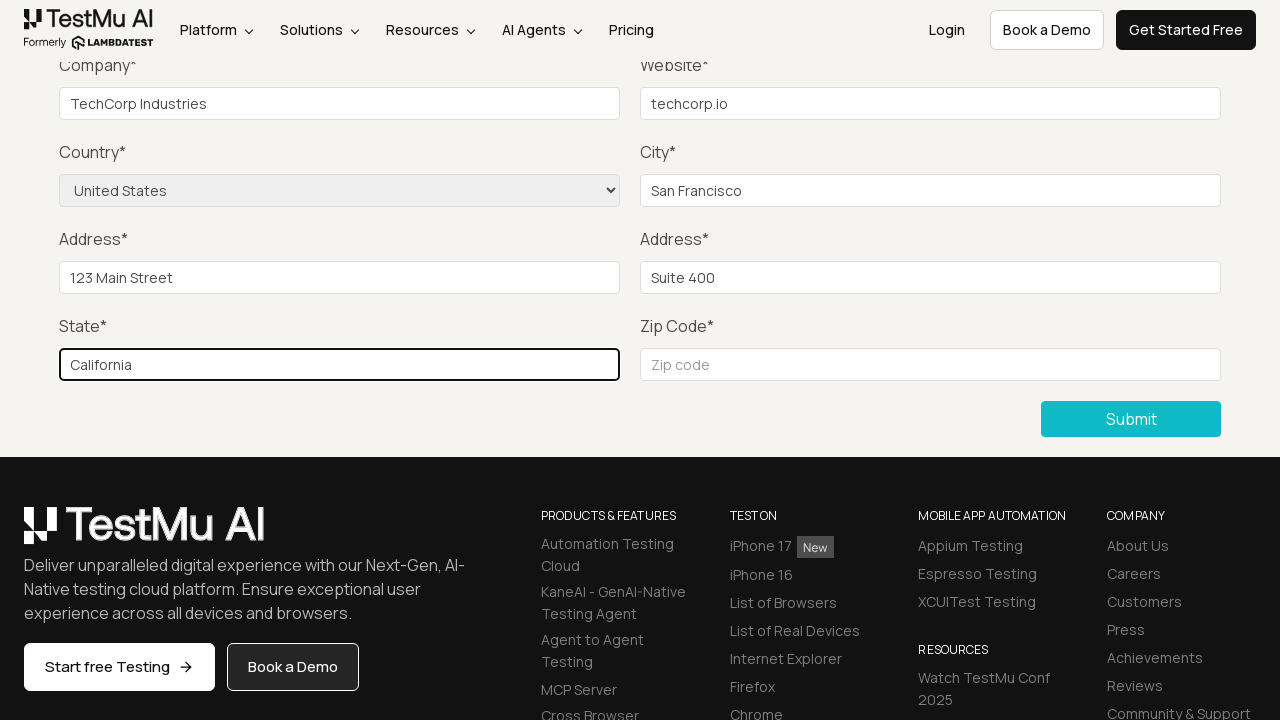

Filled zip code field with '94102' on #inputZip
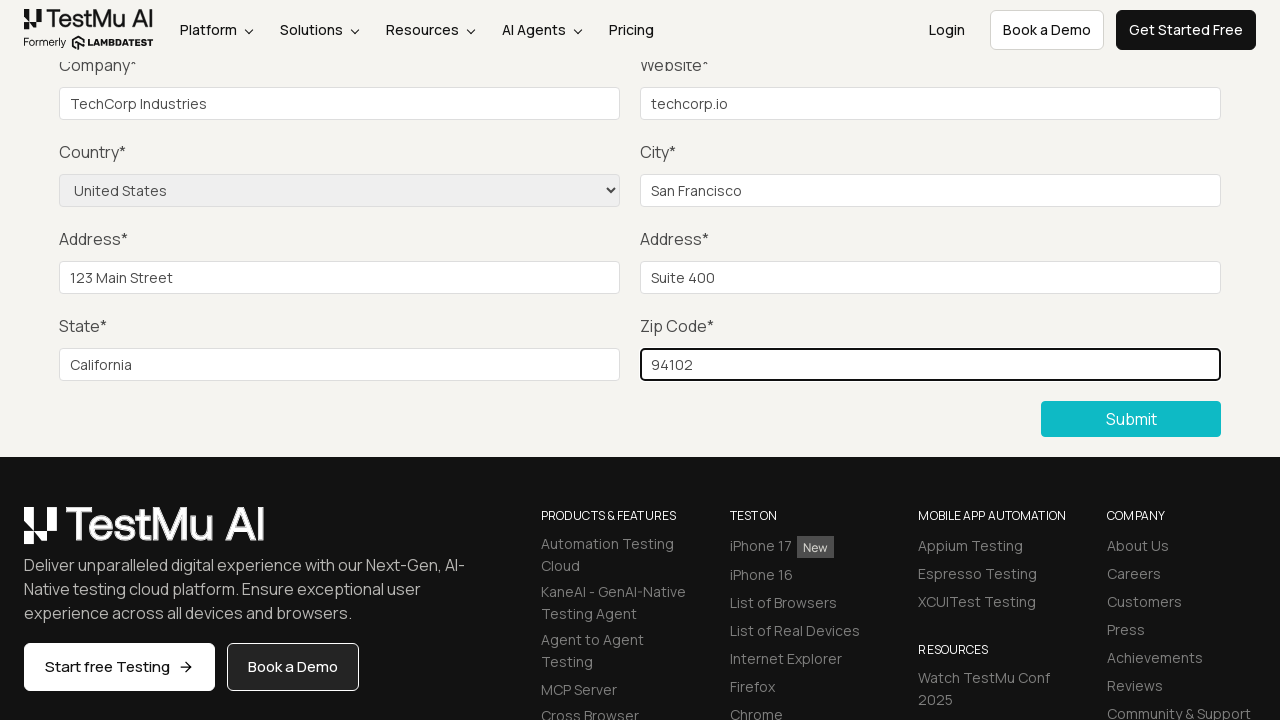

Clicked Submit button to submit the form at (1131, 419) on xpath=//button[contains(text(),'Submit')]
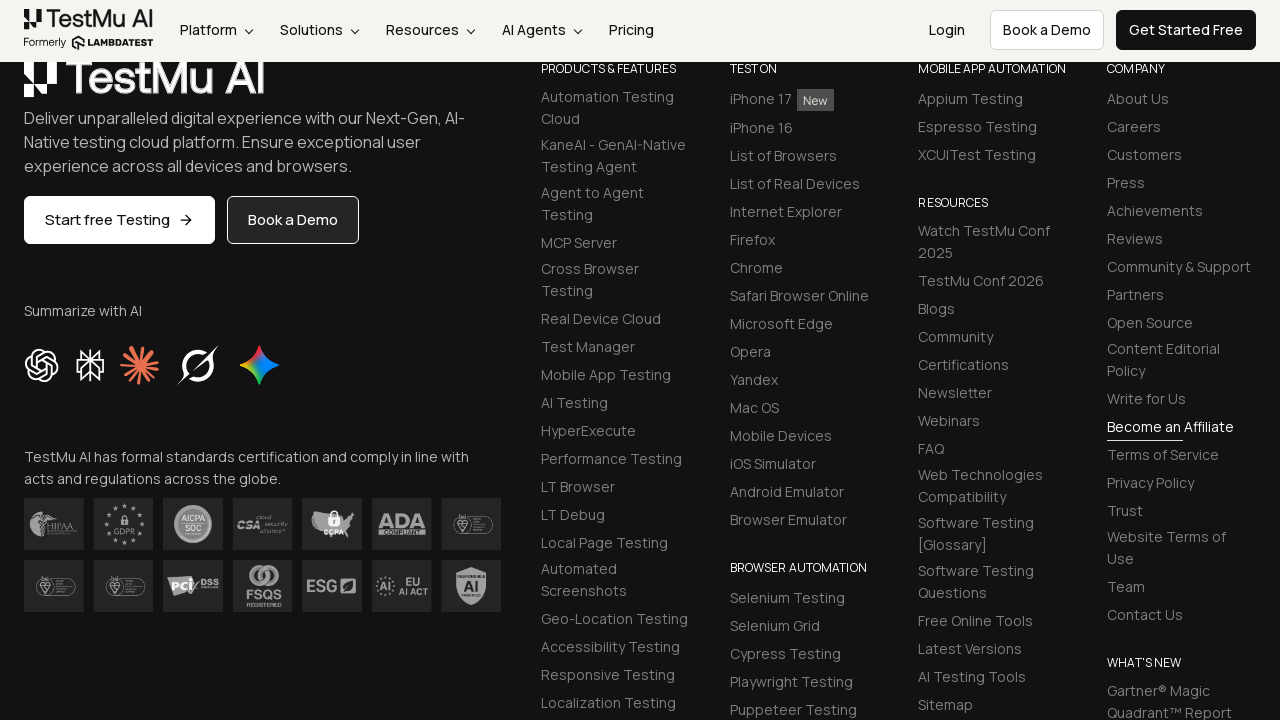

Form submission successful - success message appeared
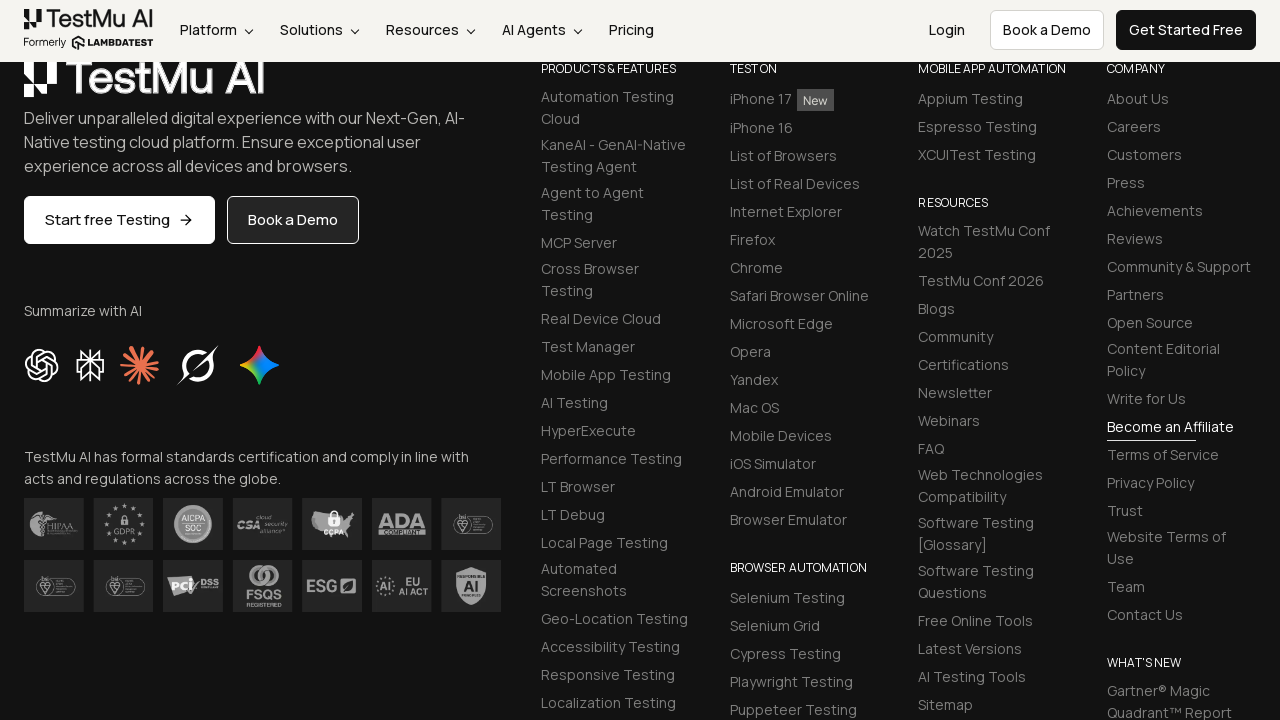

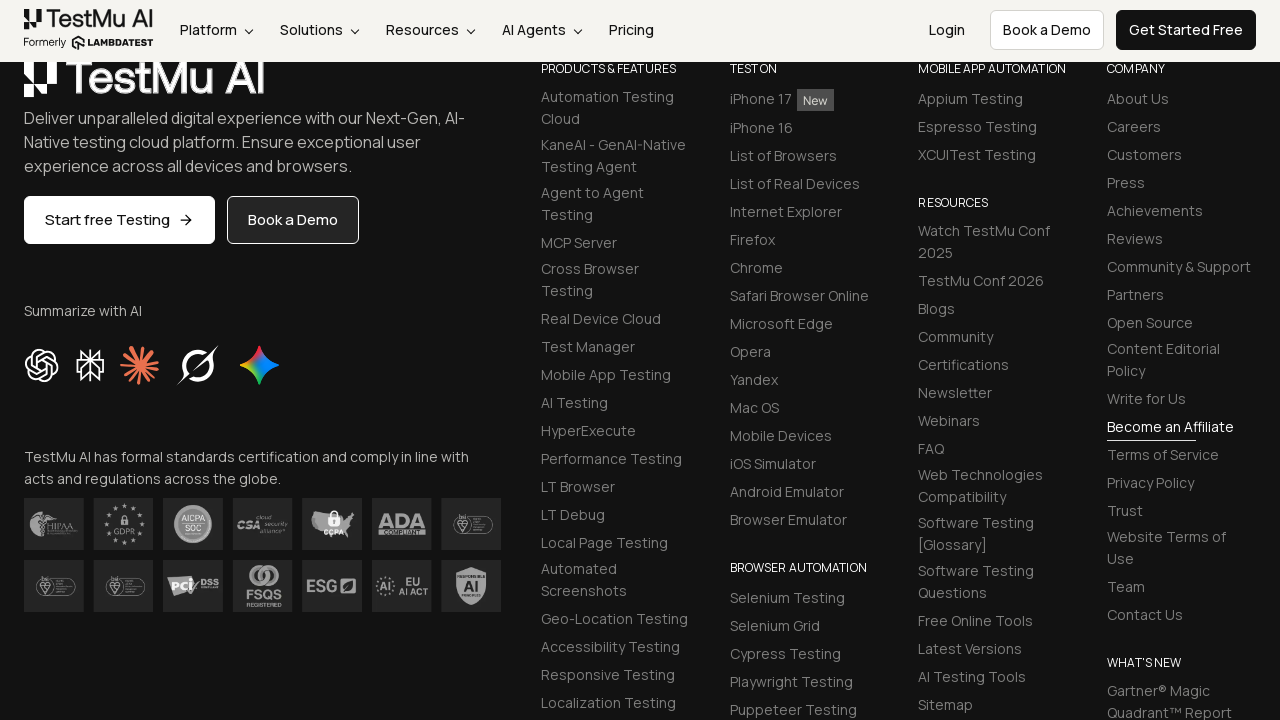